Navigates to a form page, extracts text from a label element, and enters that extracted text into a textbox field

Starting URL: https://www.leafground.com/input.xhtml

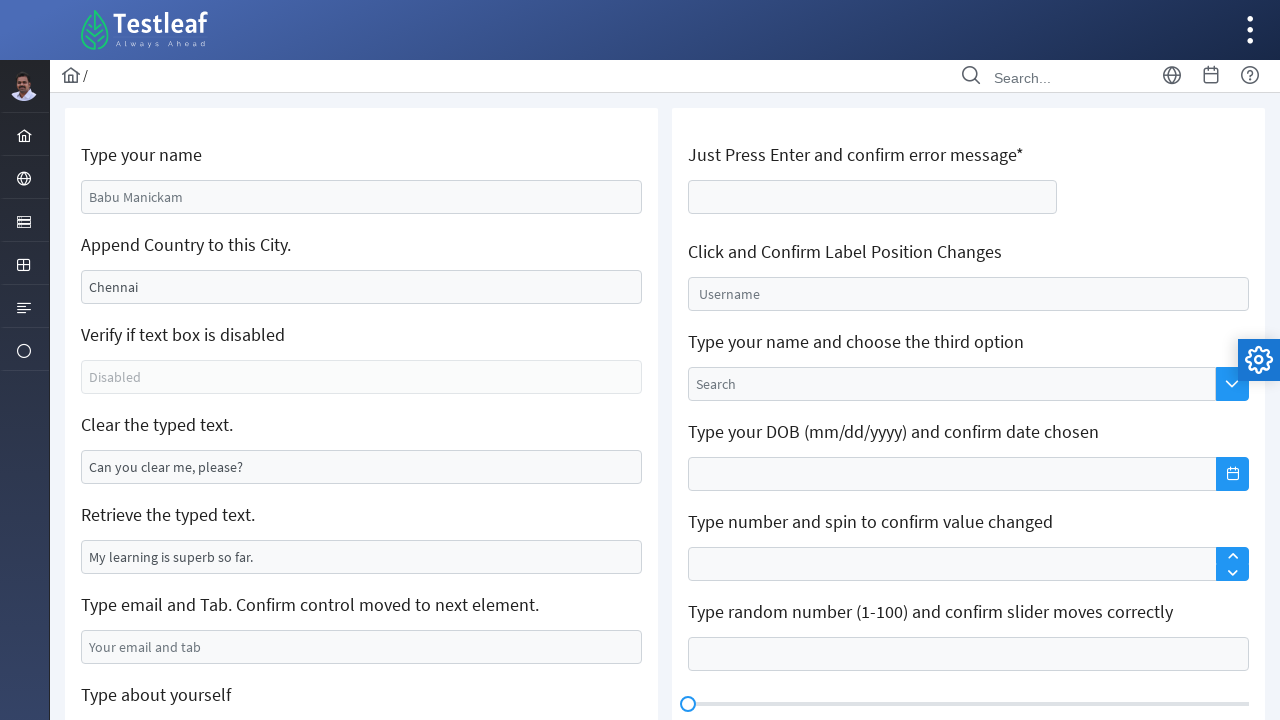

Navigated to form page at https://www.leafground.com/input.xhtml
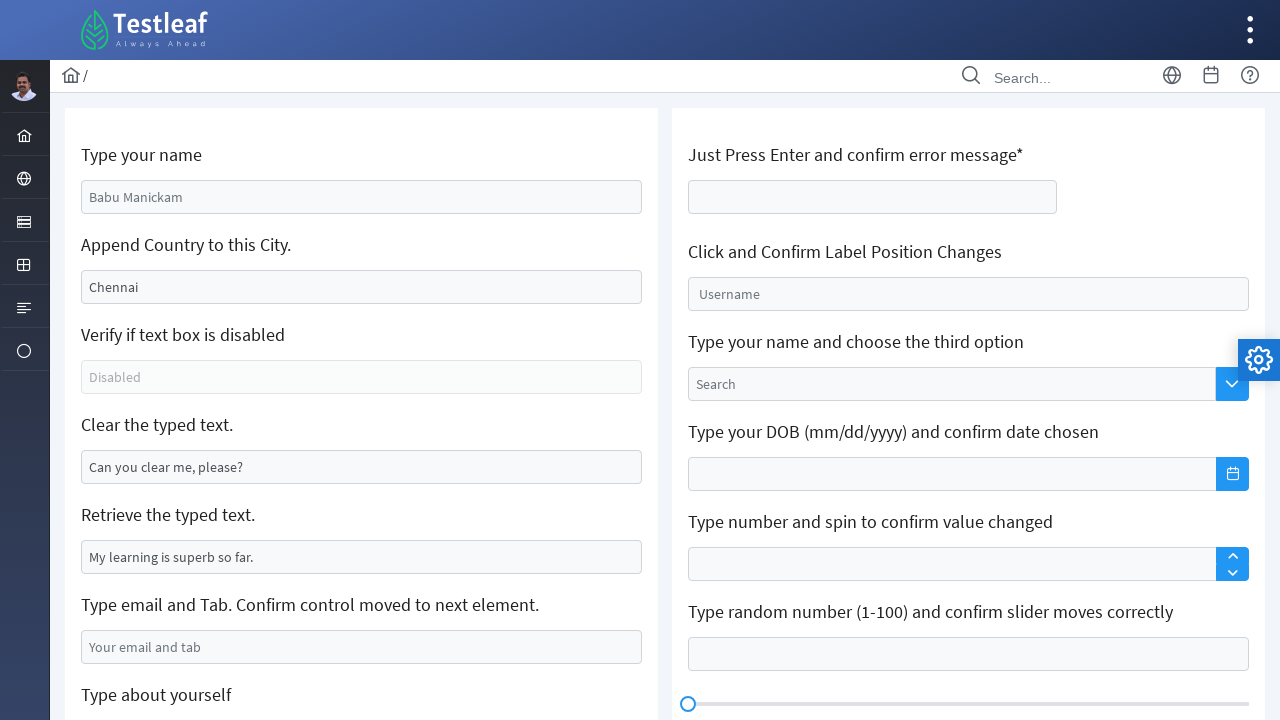

Extracted text from label element: 'Type your name'
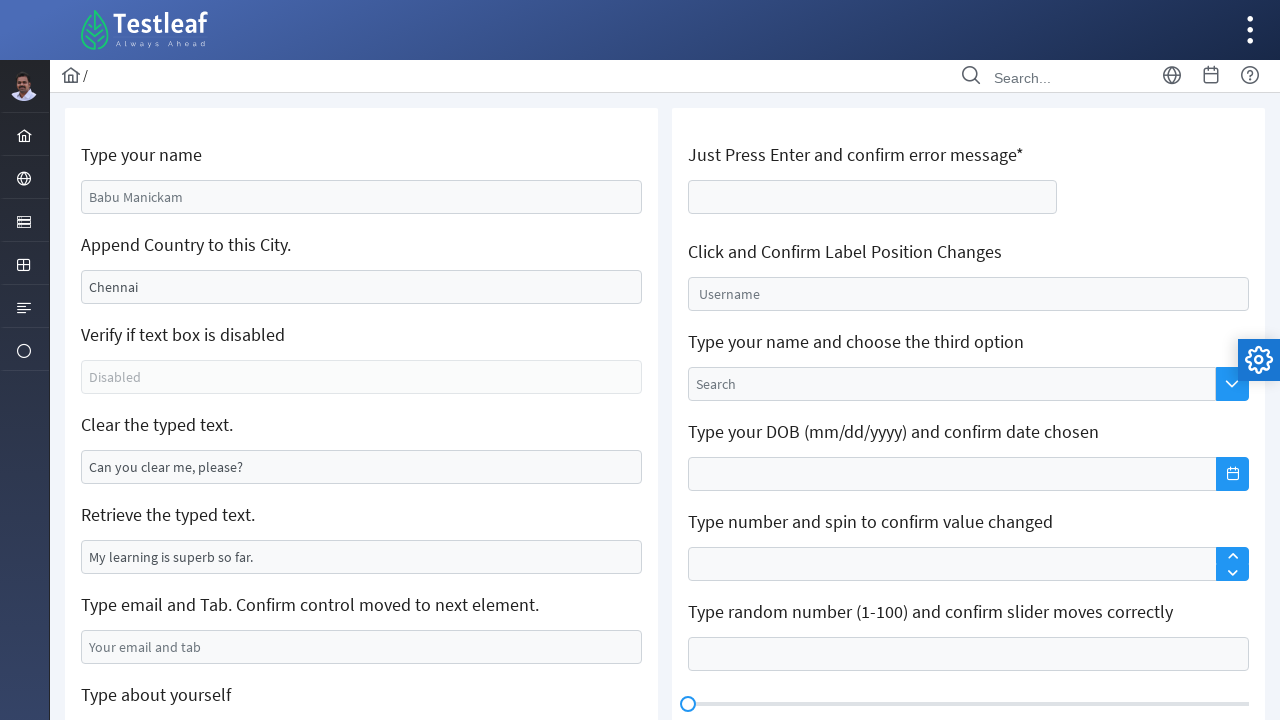

Extracted third word from label text: 'name'
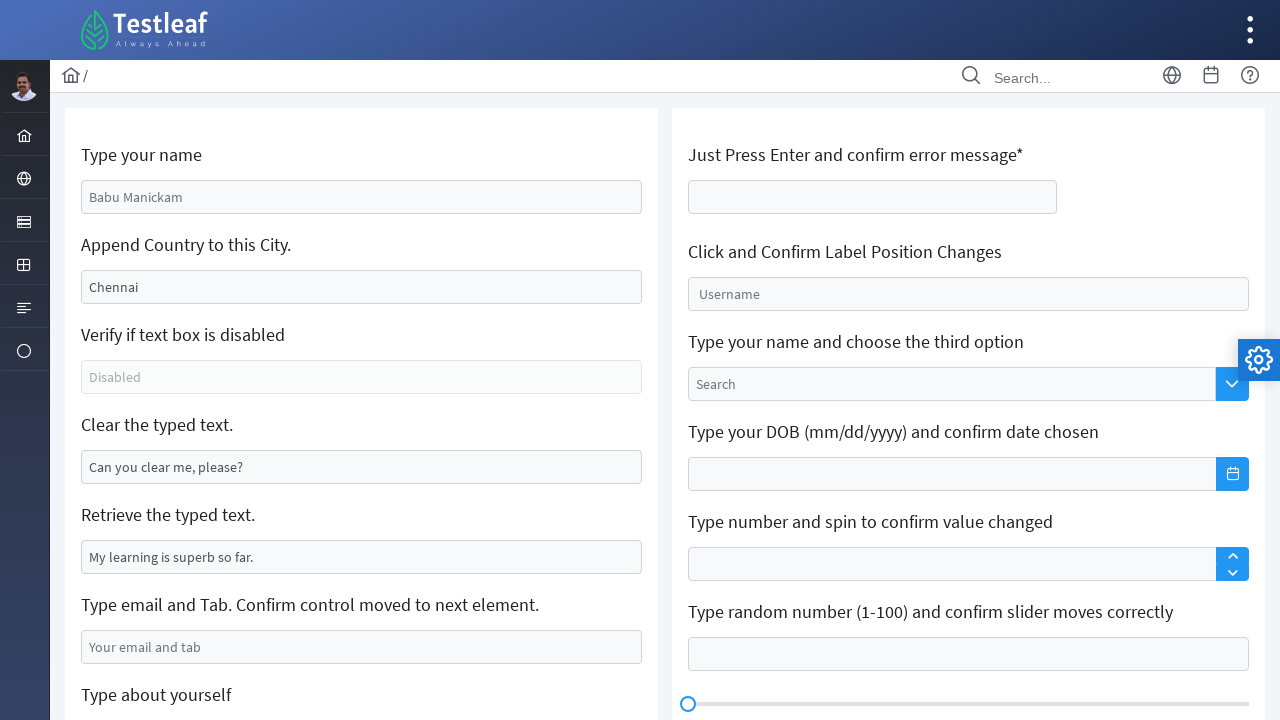

Entered extracted text 'name' into textbox field on //*[@role='textbox']
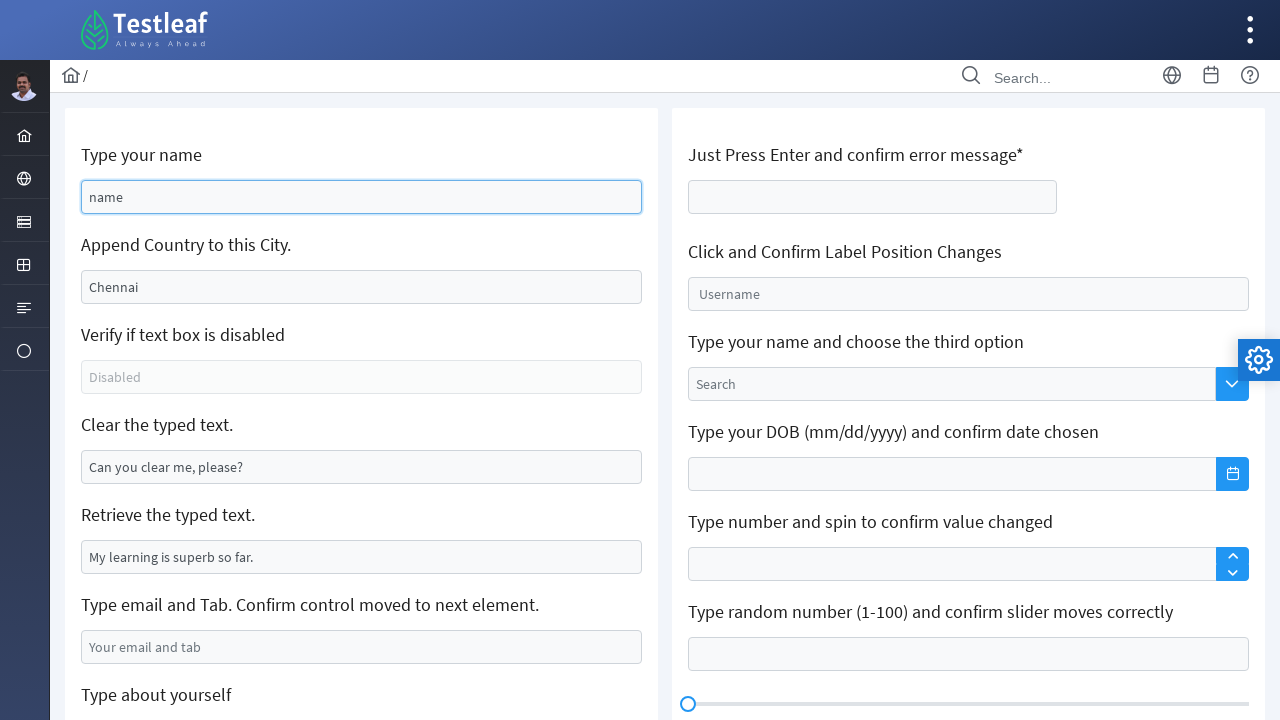

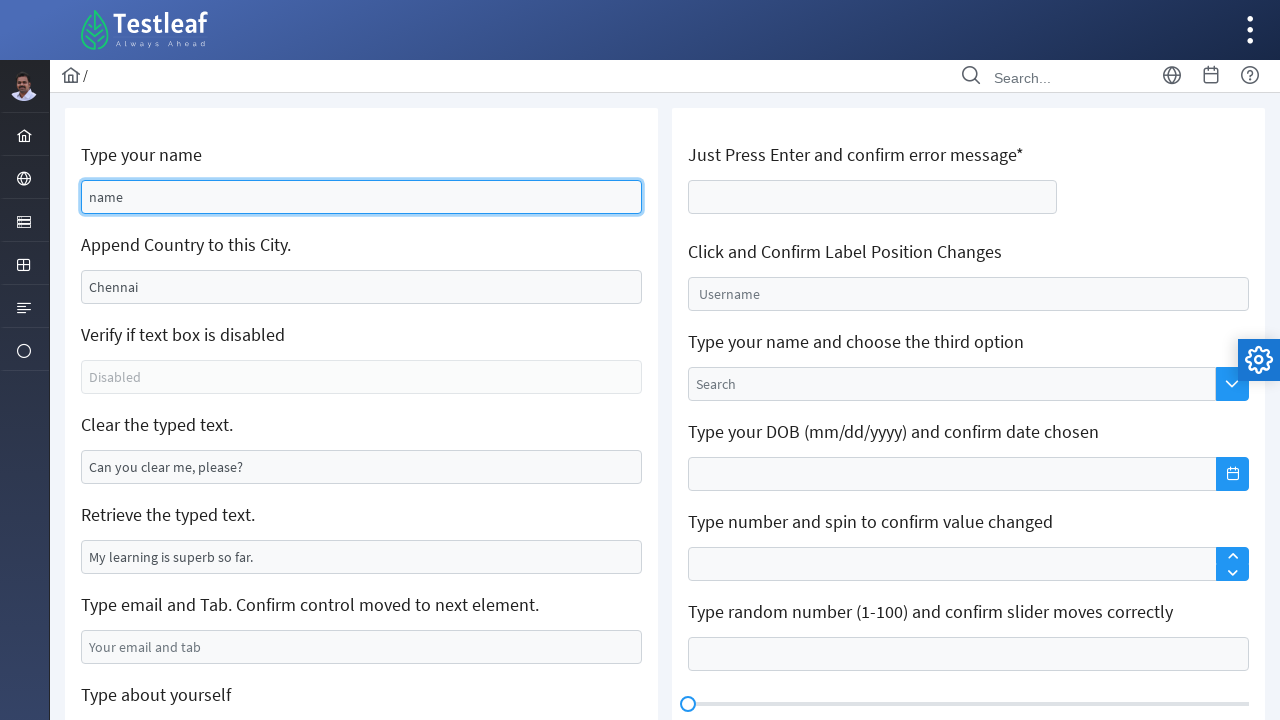